Tests scrollIntoView functionality by scrolling to an element and comparing scroll positions

Starting URL: https://guinea-pig.webdriver.io

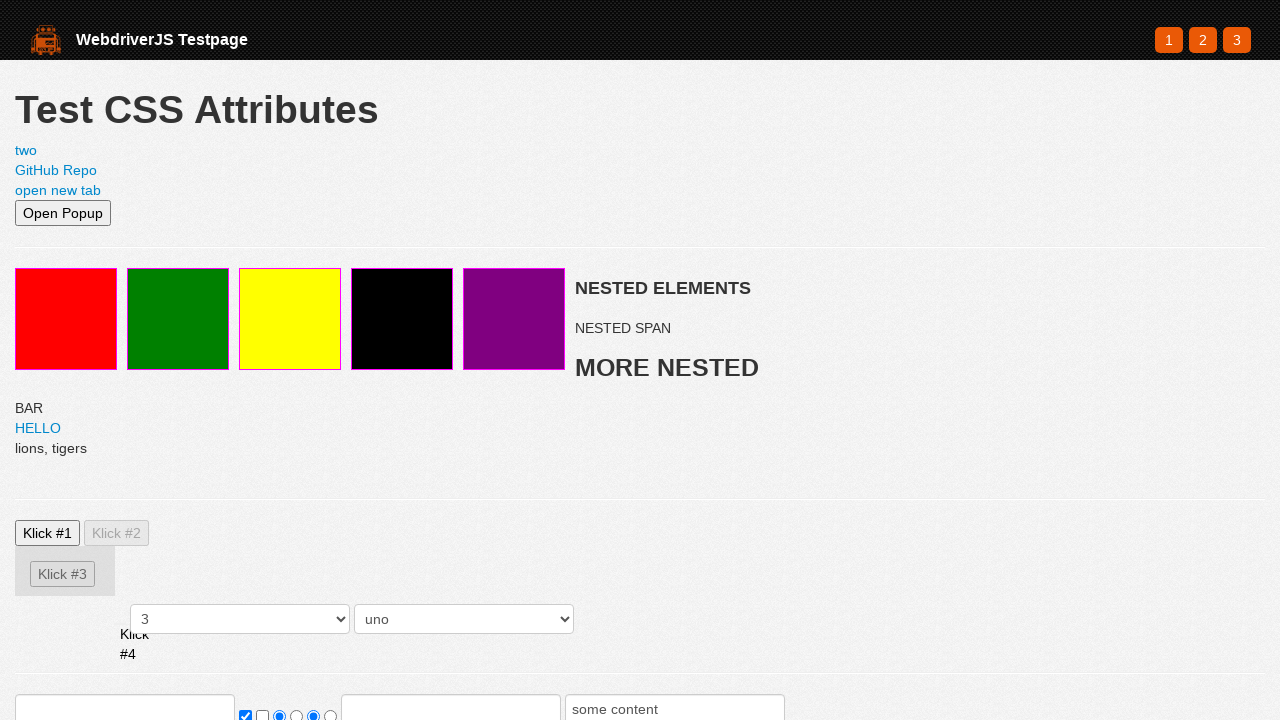

Set viewport size to 500x500
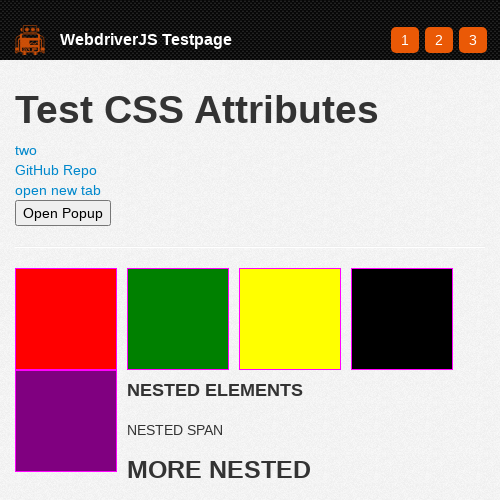

Located search input element
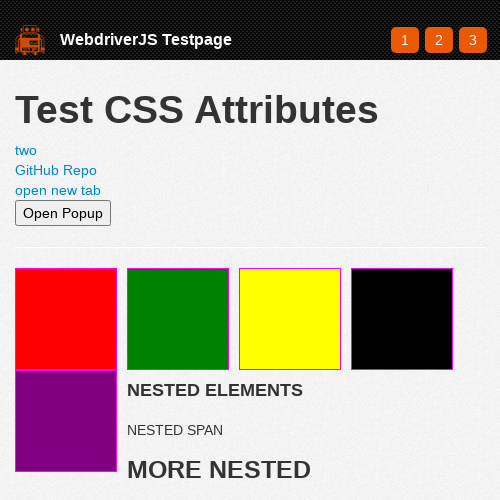

Scrolled search input into view using scrollIntoView
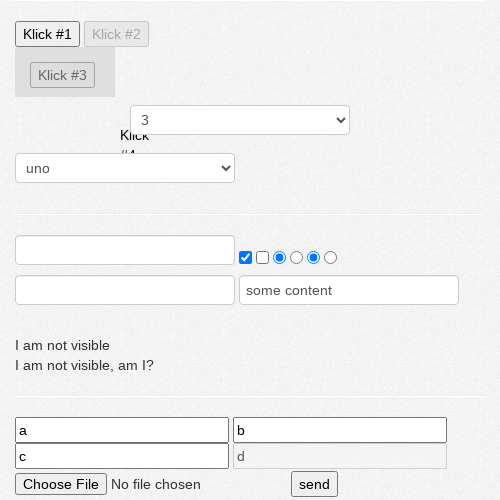

Retrieved current scroll Y position from window.scrollY
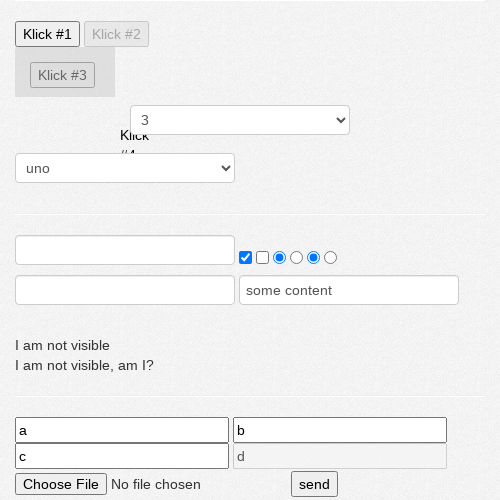

Verified scroll Y position is non-negative (>= 0)
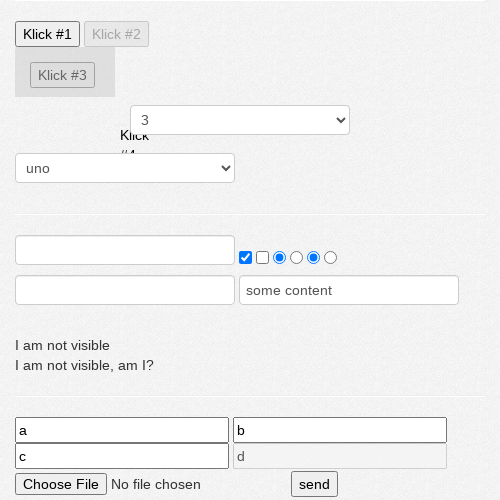

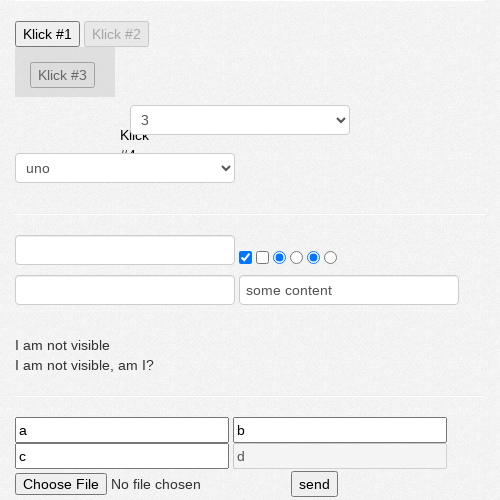